Tests dismissing a JavaScript confirm dialog by clicking a button that triggers the confirm and then dismissing it

Starting URL: https://the-internet.herokuapp.com/javascript_alerts

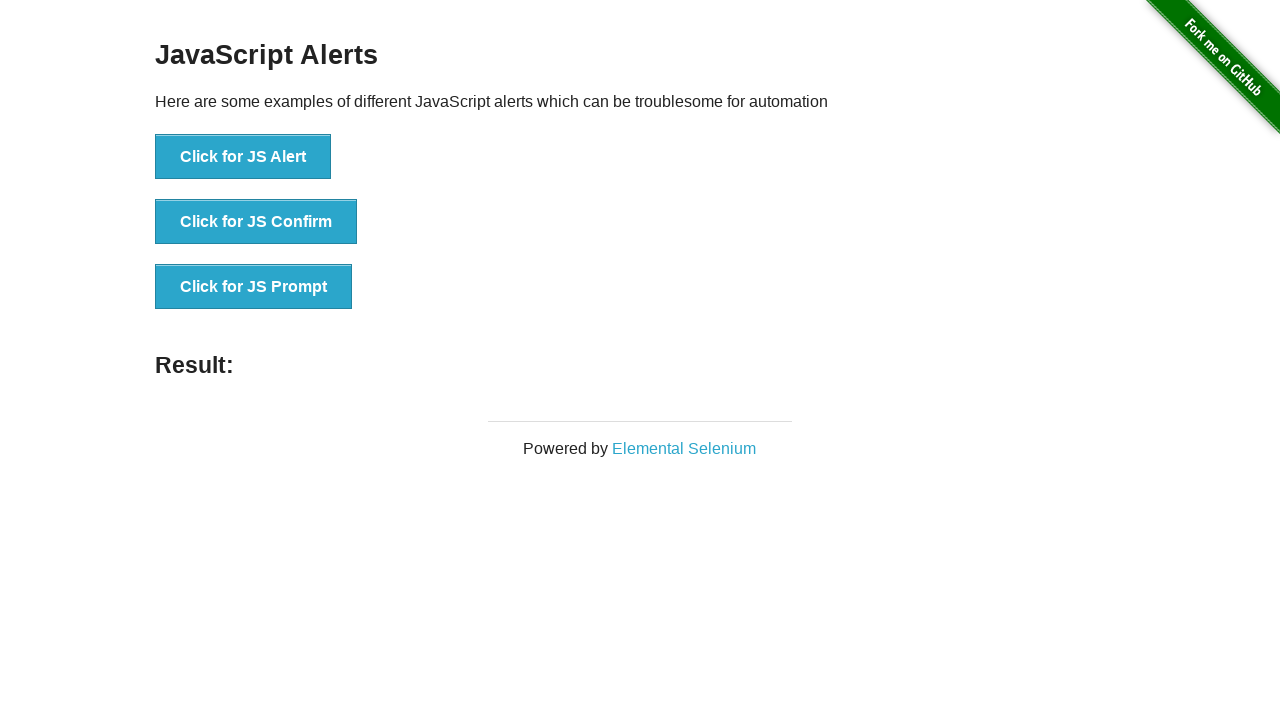

Set up dialog handler to dismiss JavaScript dialogs
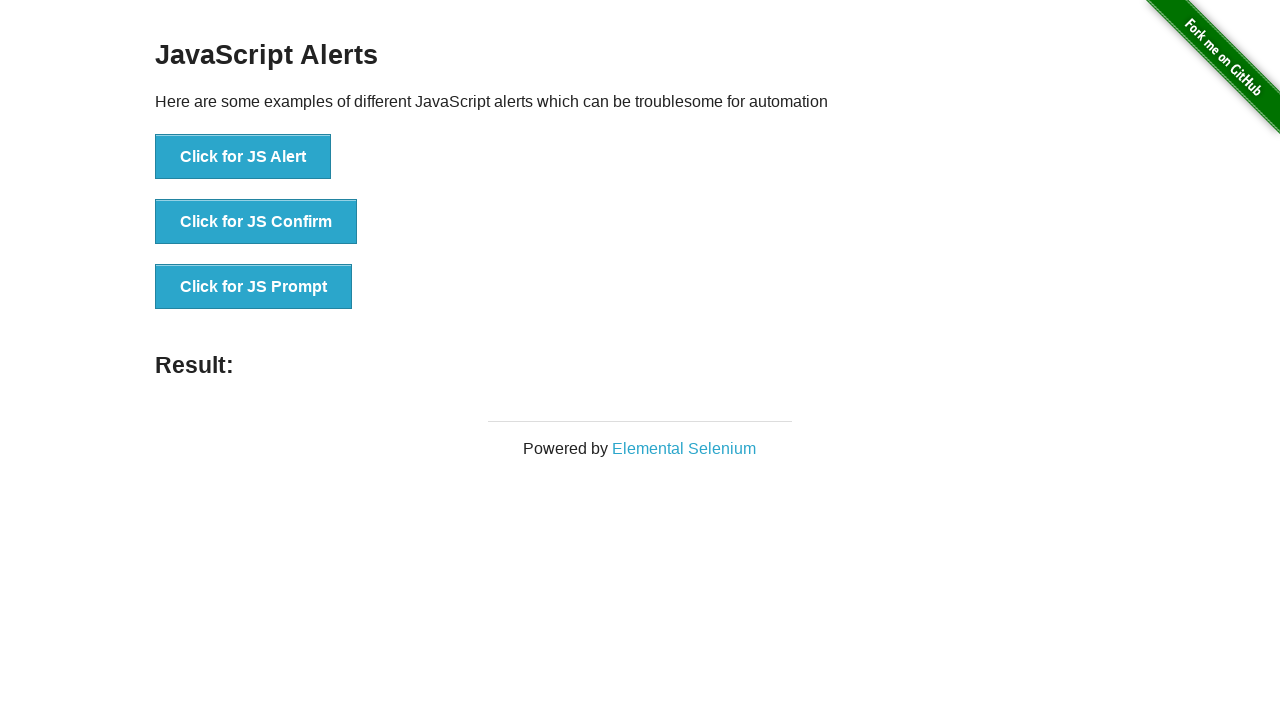

Clicked 'Click for JS Confirm' button to trigger JavaScript confirm dialog at (256, 222) on xpath=//*[text() = 'Click for JS Confirm']
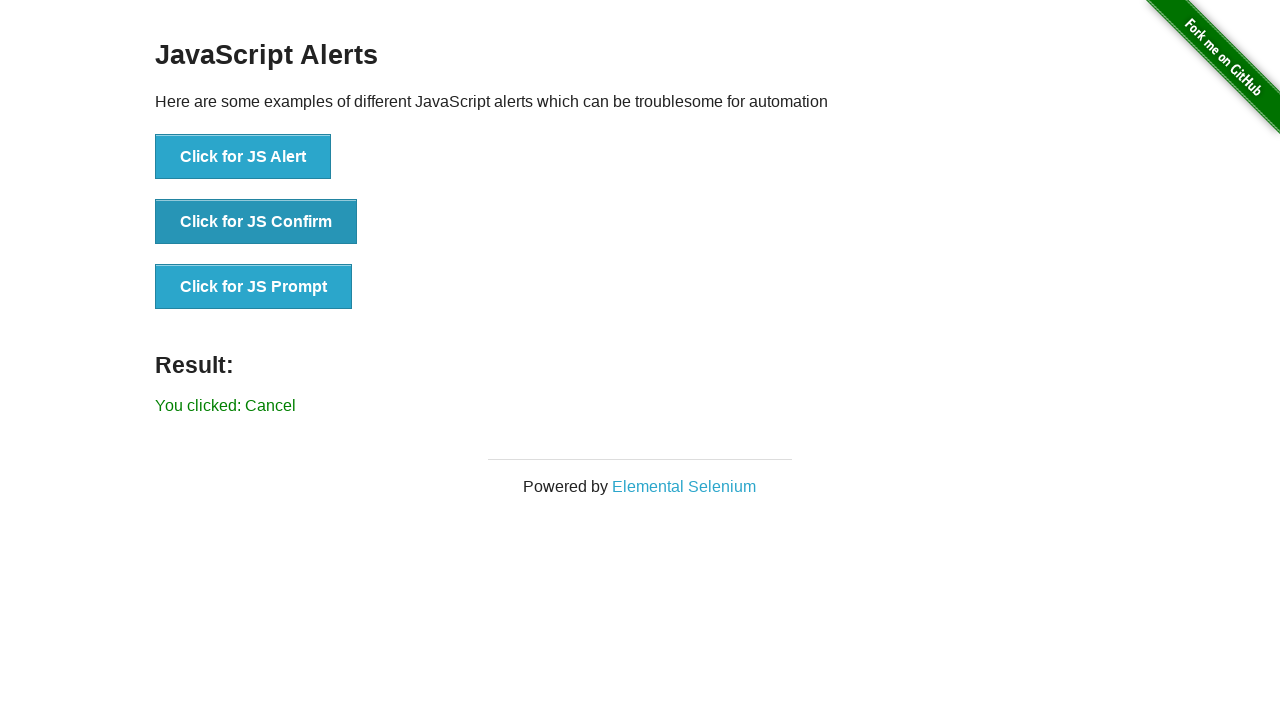

Waited for result element to appear after dismissing confirm dialog
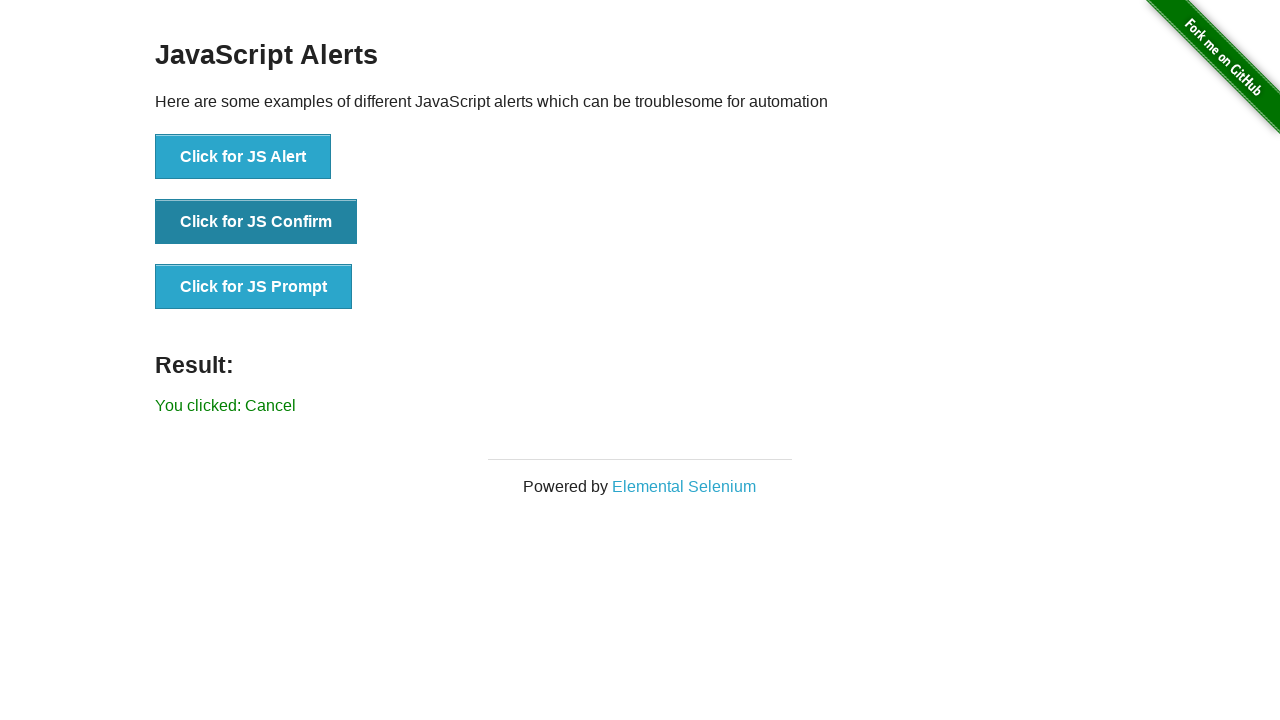

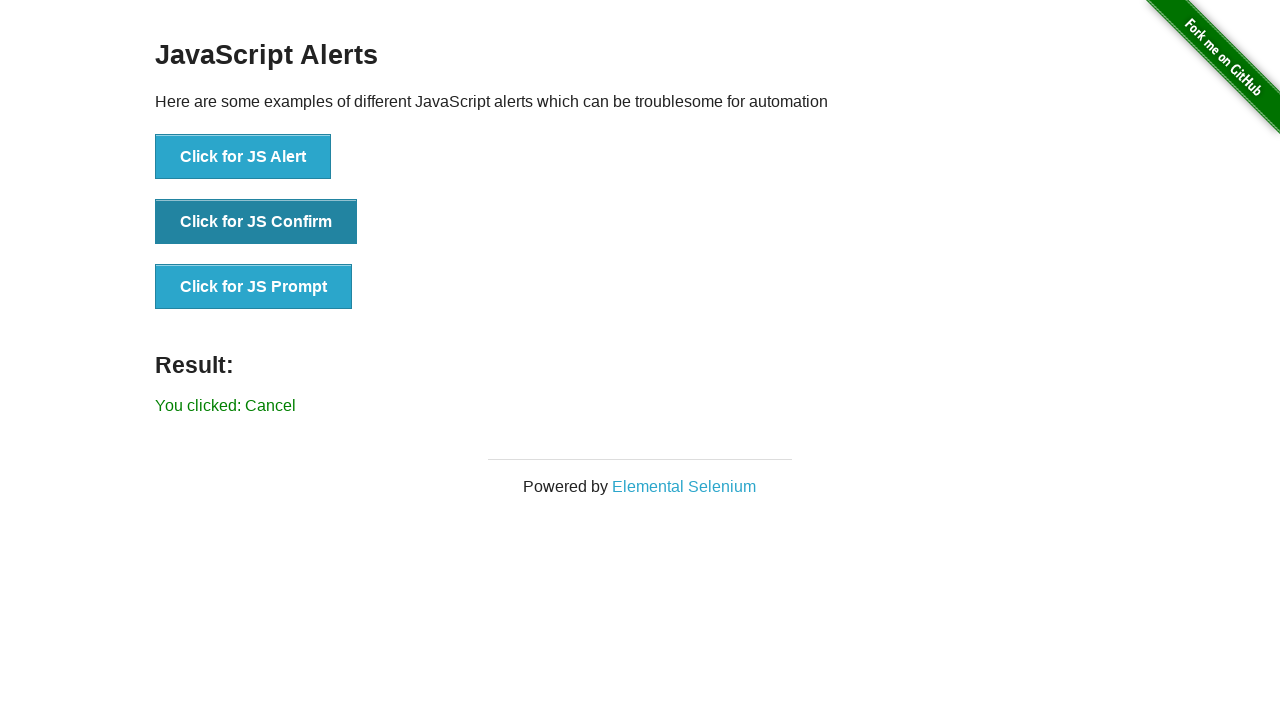